Tests drag and drop functionality by dragging an element and dropping it onto a target element within an iframe

Starting URL: http://jqueryui.com/droppable/

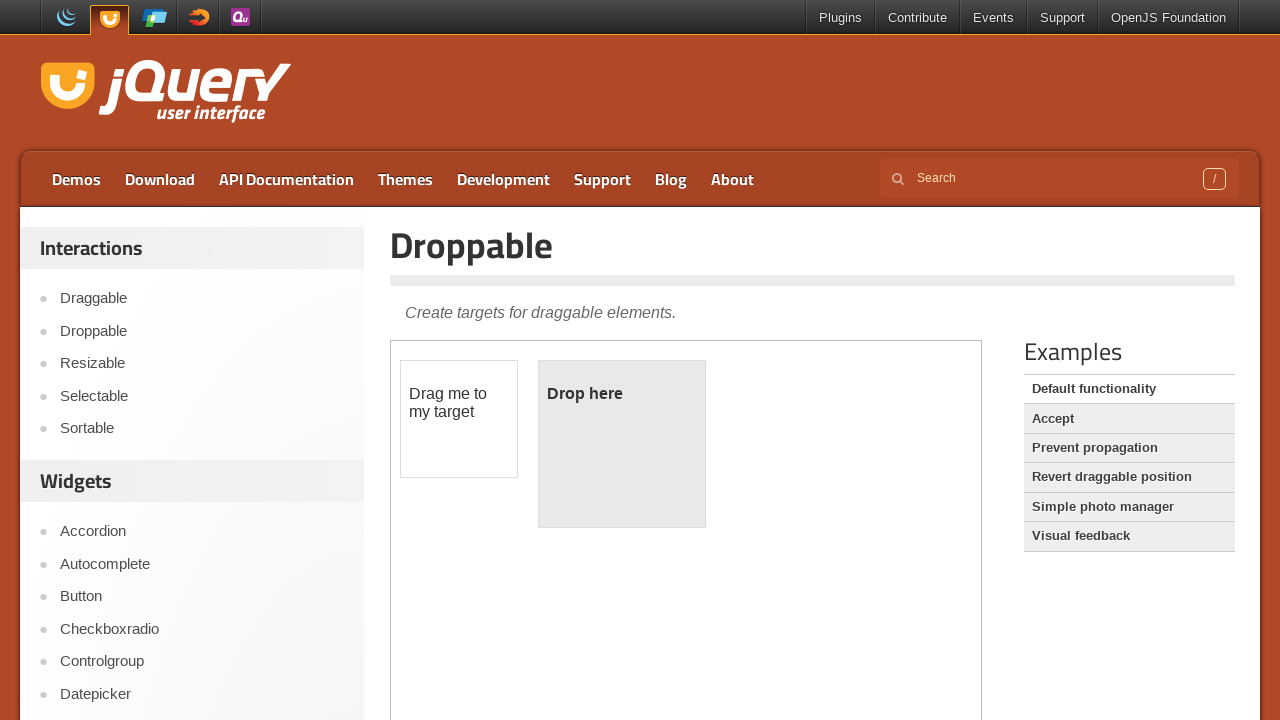

Located the iframe containing the drag and drop demo
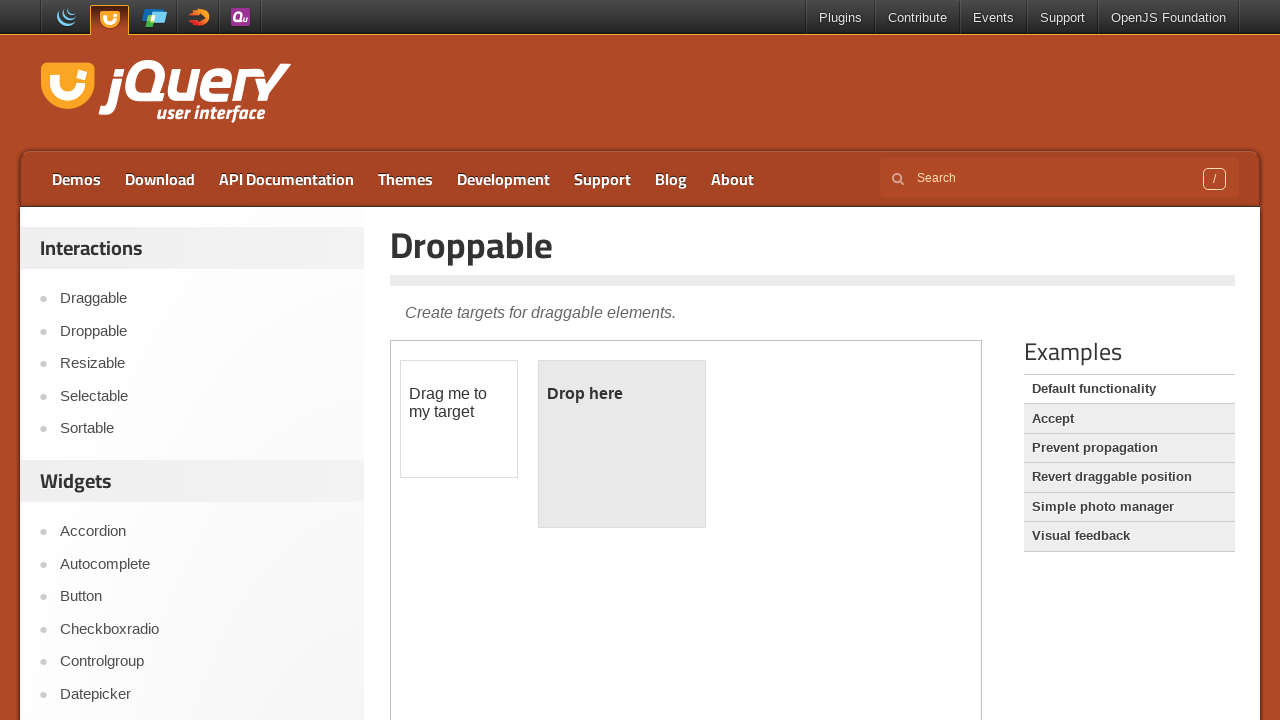

Located the draggable element
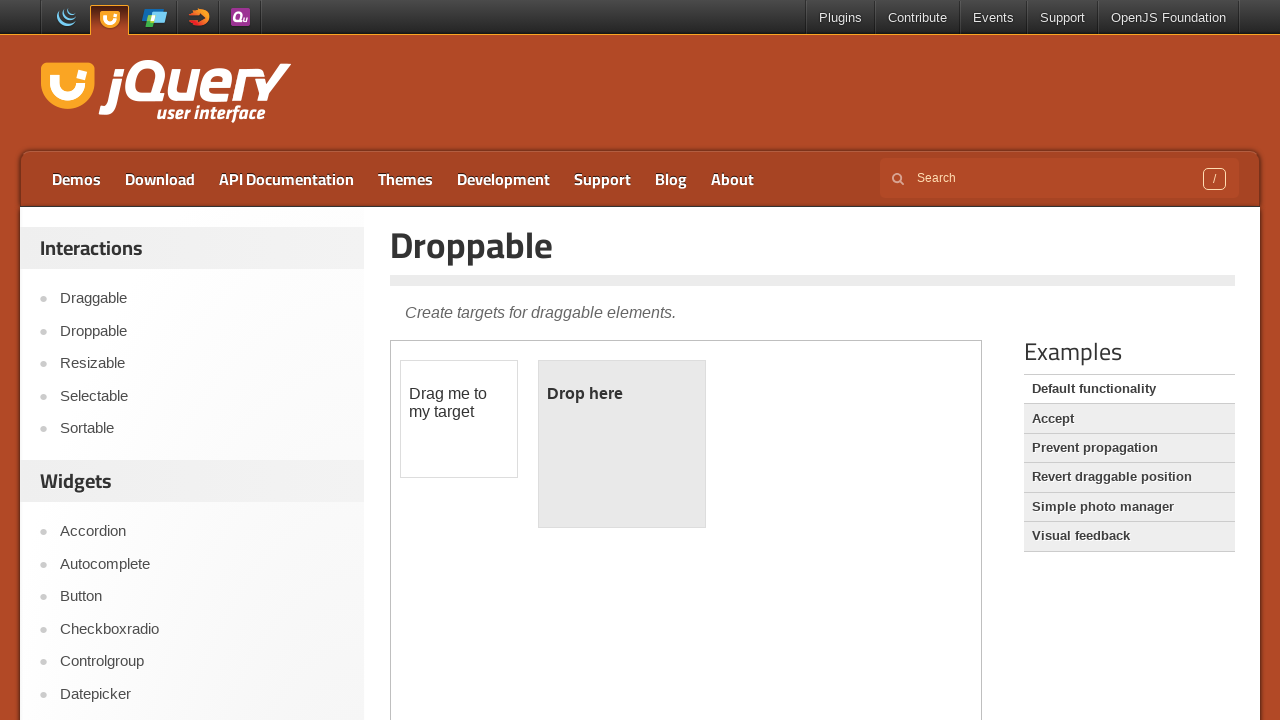

Located the droppable target element
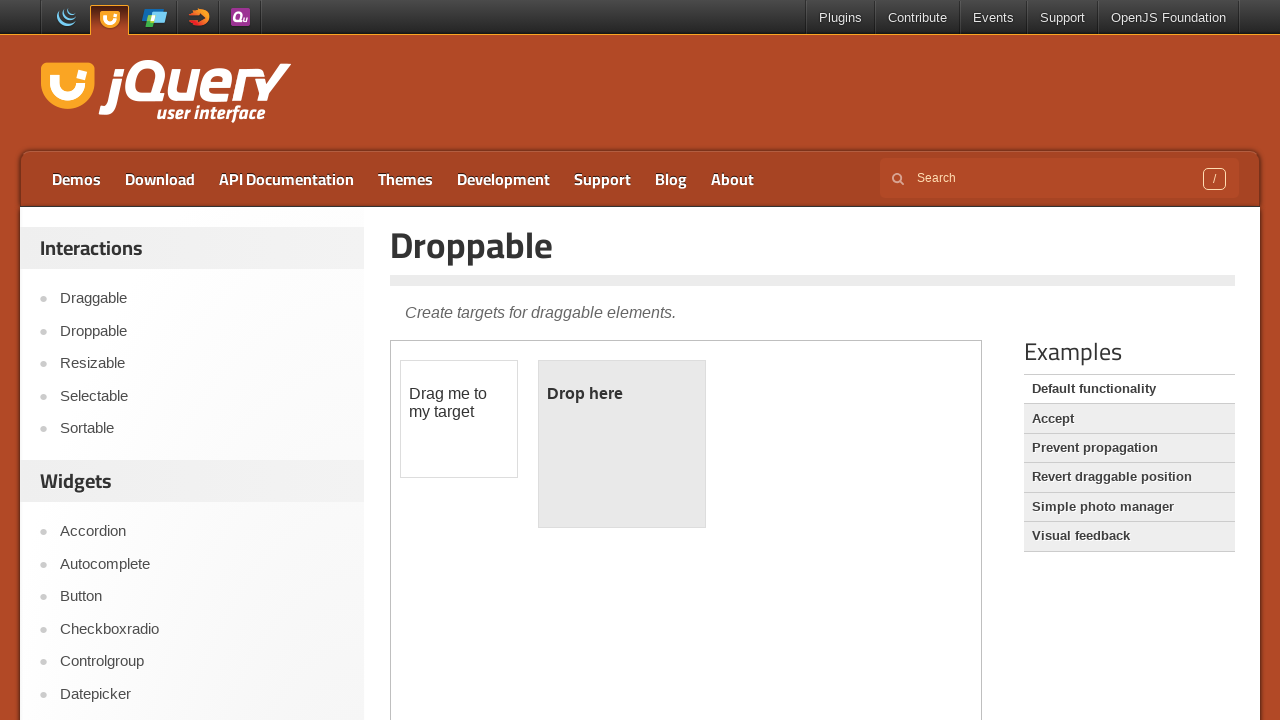

Dragged the draggable element onto the droppable target element at (622, 444)
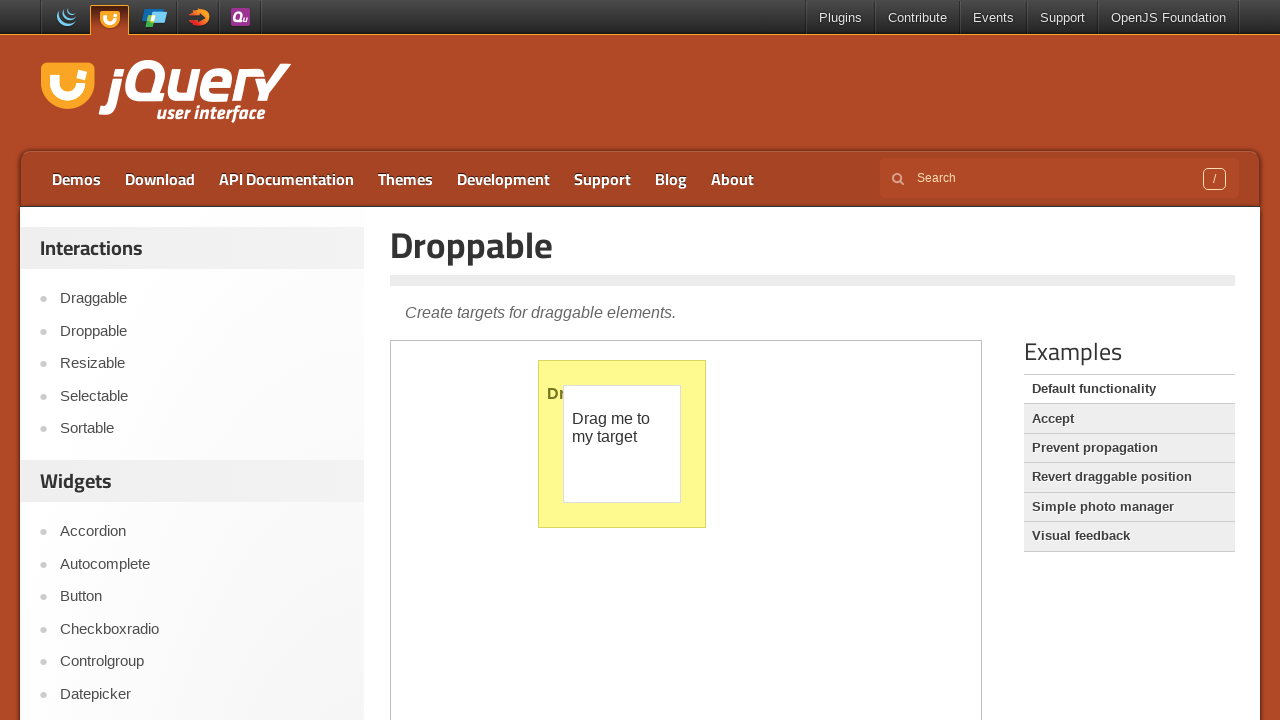

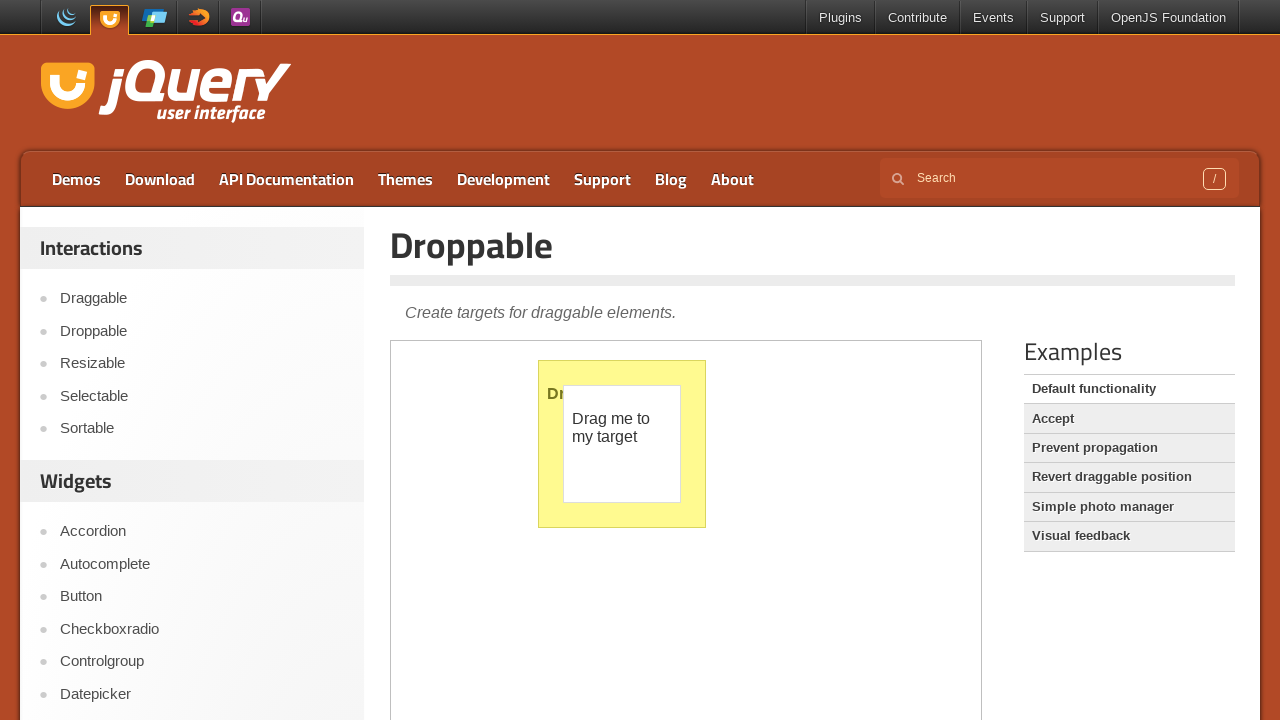